Tests dynamic loading functionality by clicking the start button and waiting 5 seconds to verify "Hello World!" text appears

Starting URL: https://automationfc.github.io/dynamic-loading/

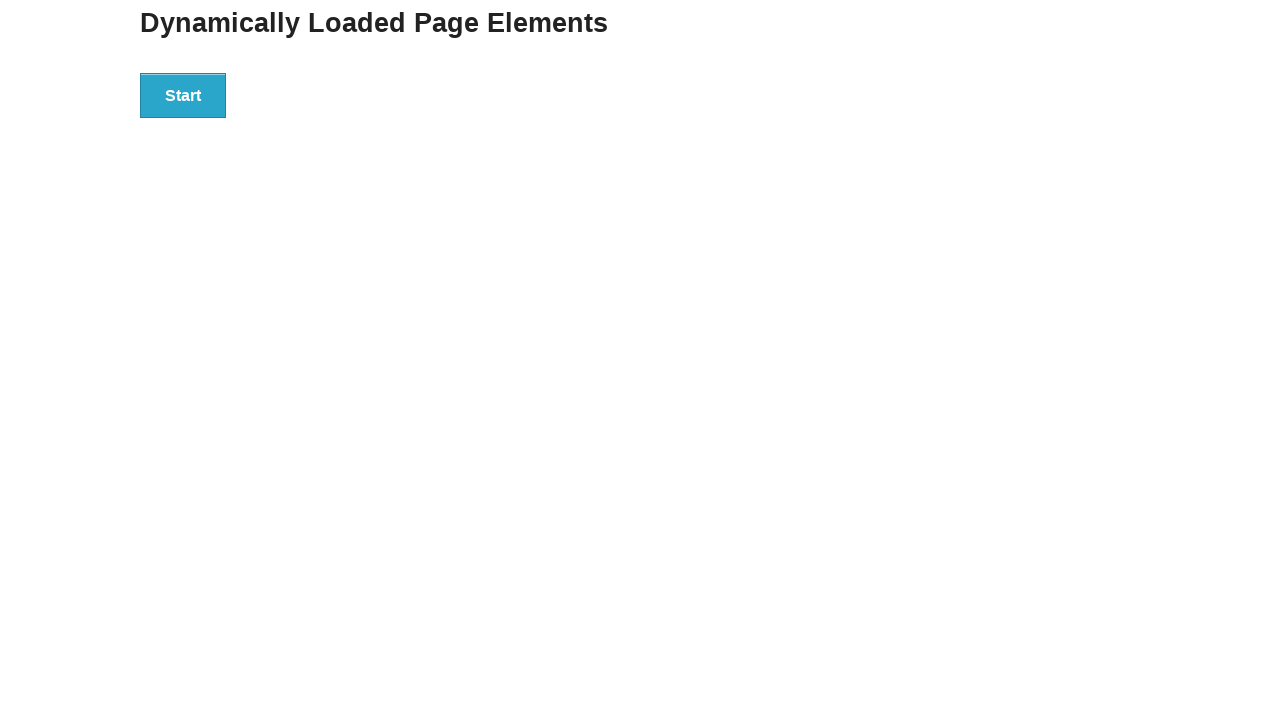

Clicked the start button to trigger dynamic loading at (183, 95) on div.example button
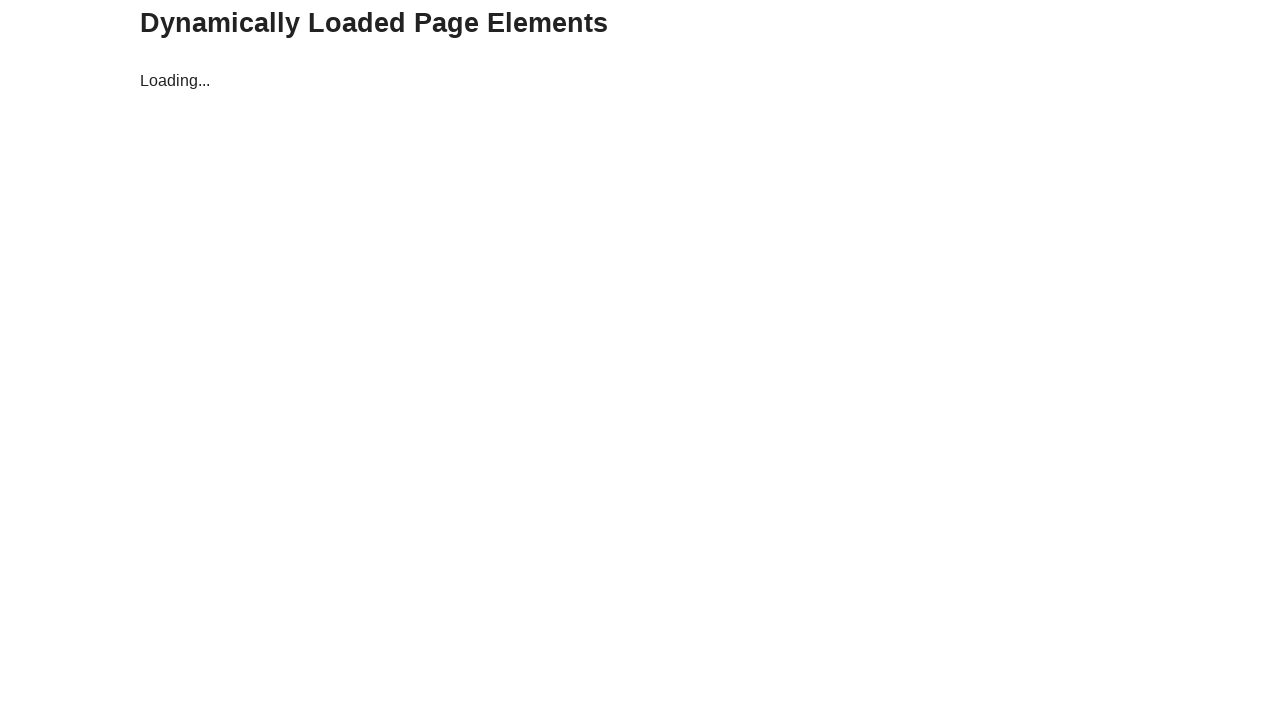

Waited for the finish element (h4) to appear after 5 seconds
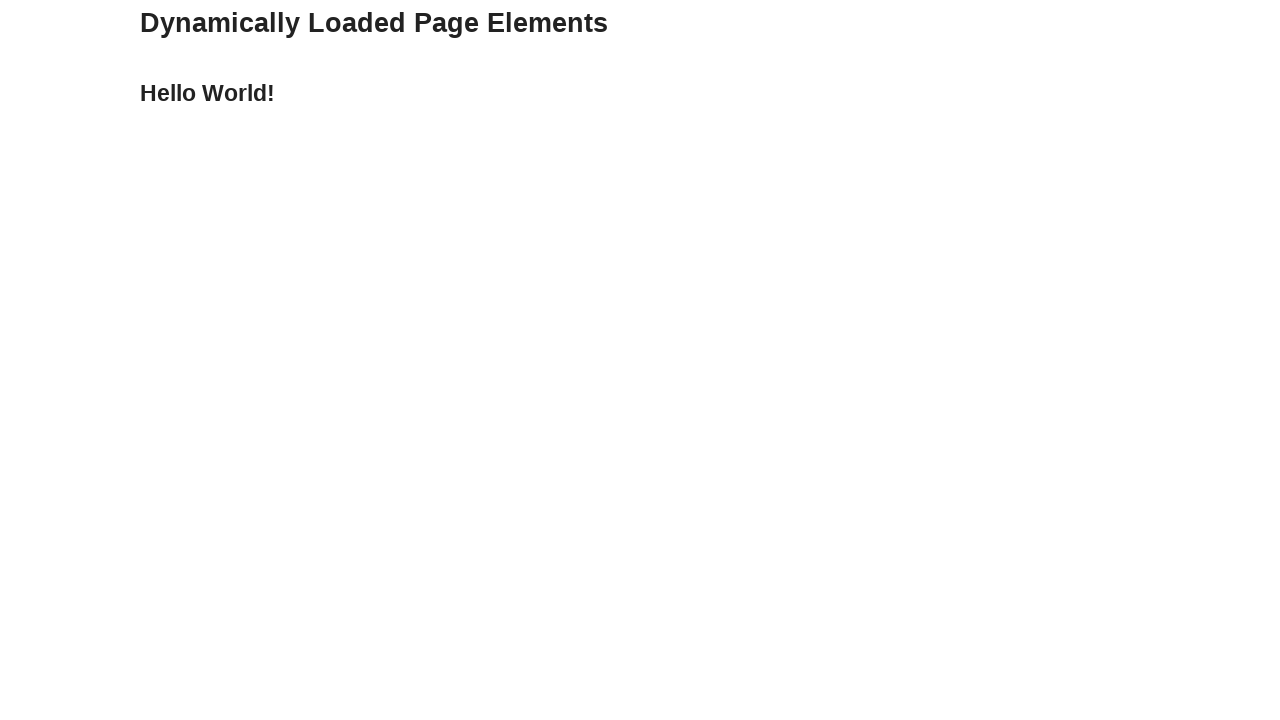

Verified 'Hello World!' text appears in the finish element
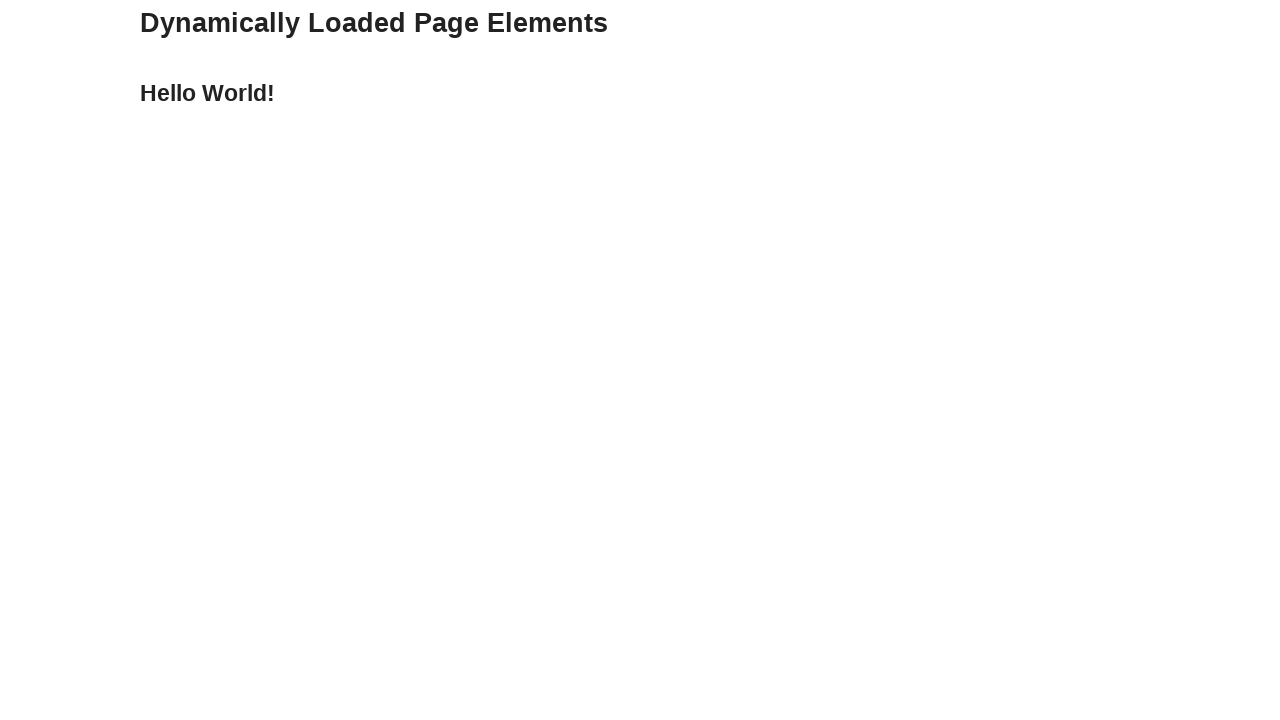

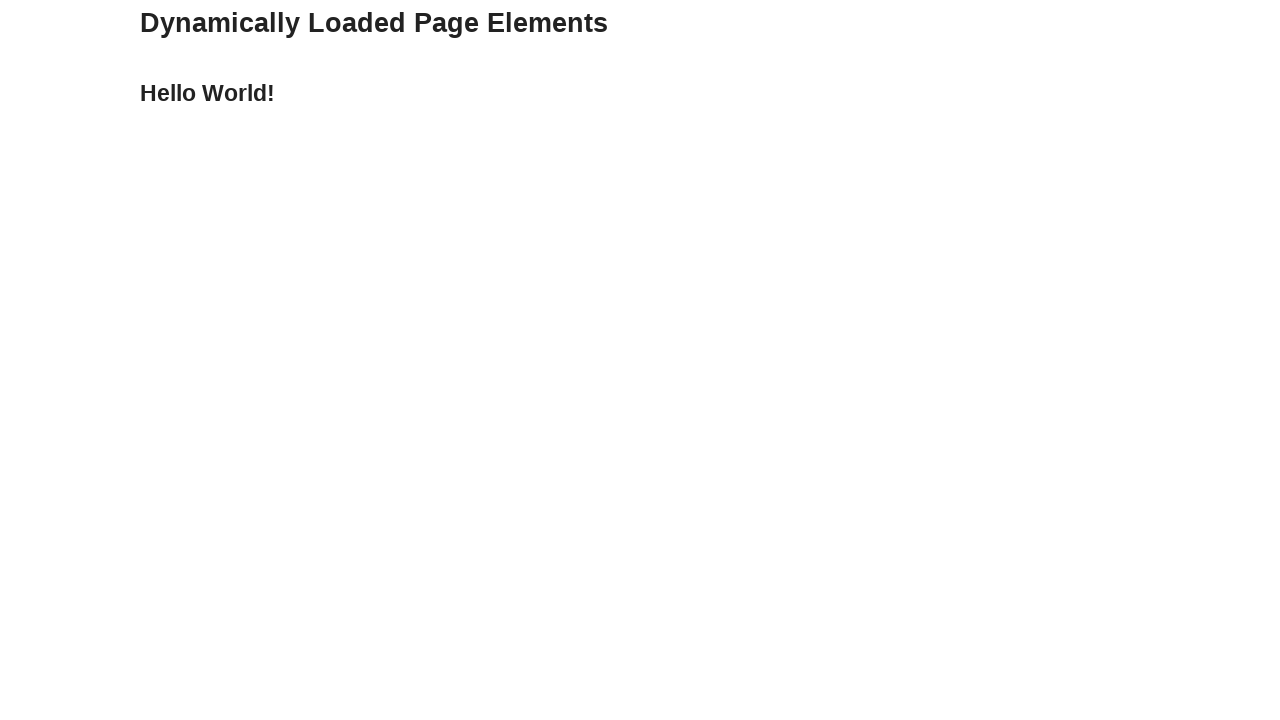